Tests window handling functionality by opening a new window via a link, switching between windows, and verifying content in both windows

Starting URL: https://the-internet.herokuapp.com/windows

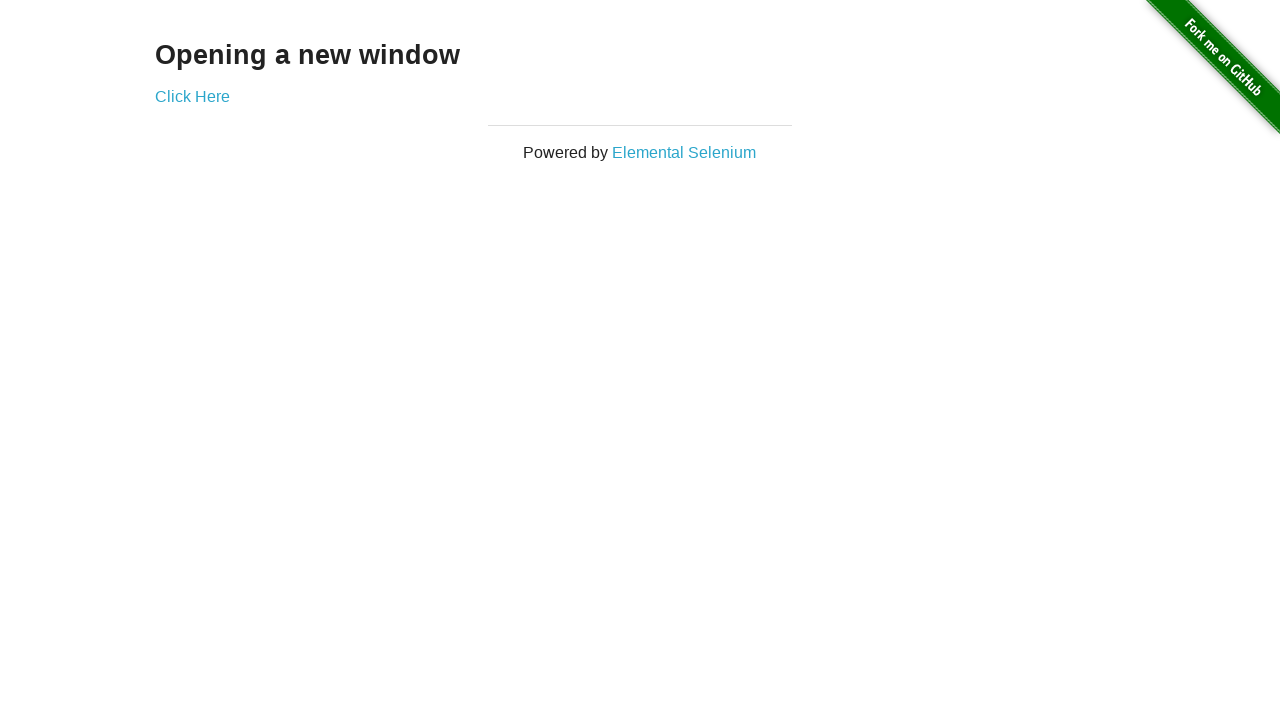

Clicked 'Click Here' link to open new window at (192, 96) on text=Click Here
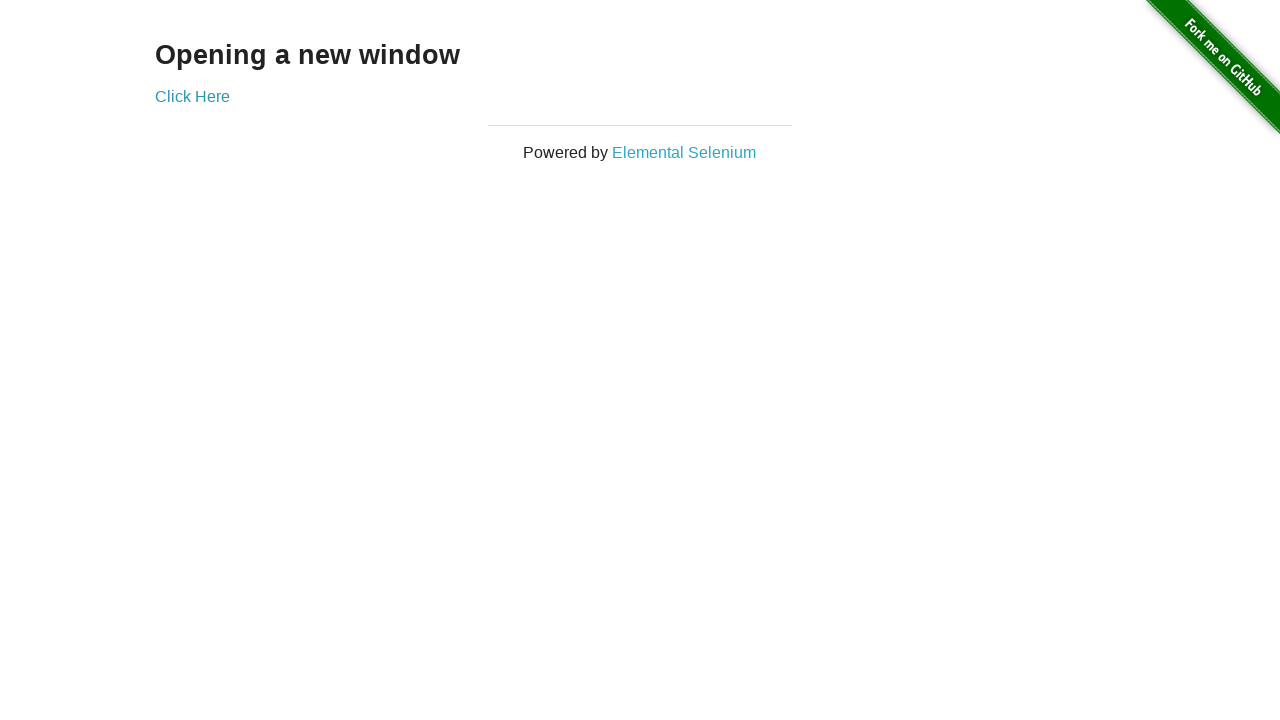

New window opened and captured
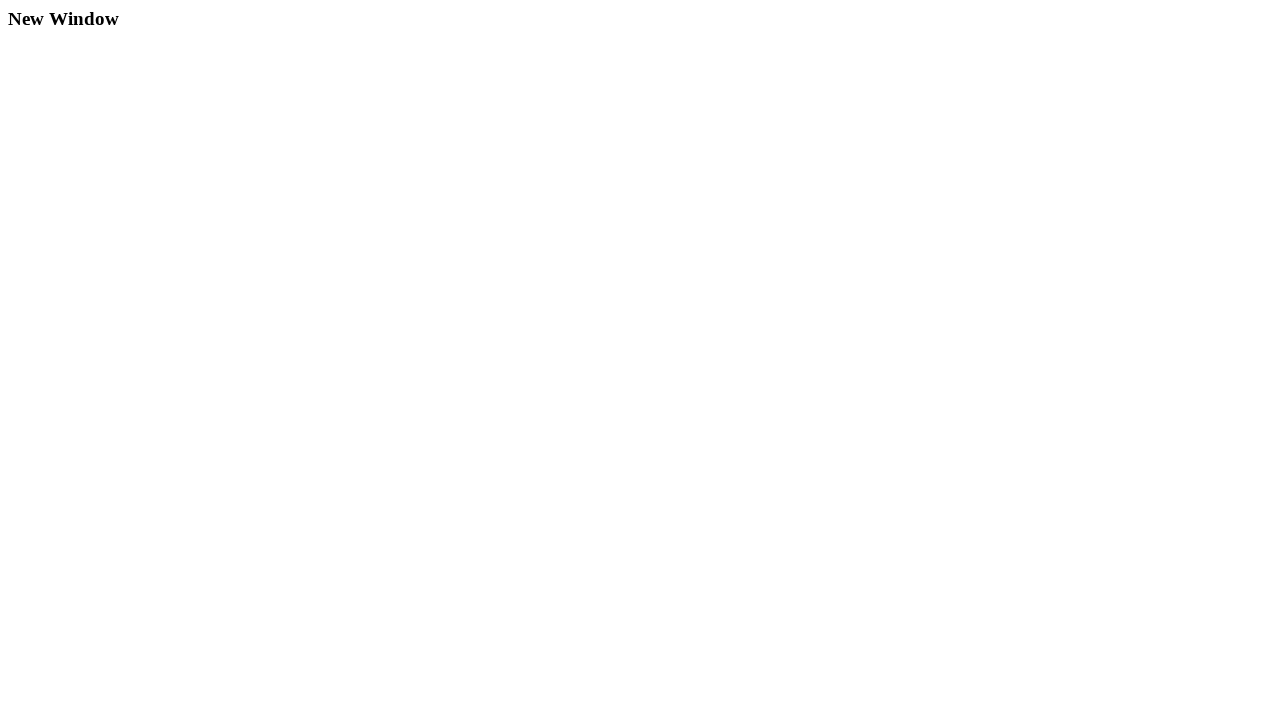

Retrieved text from new window: 'New Window'
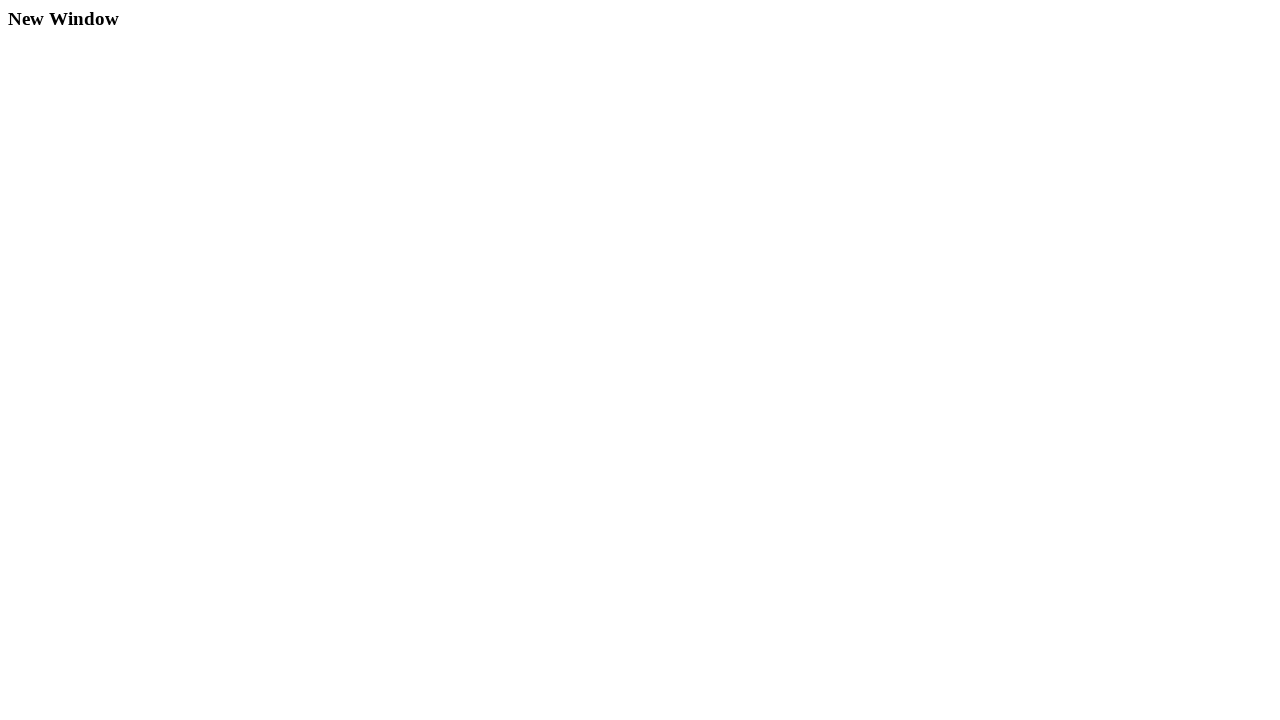

Printed new window text to console
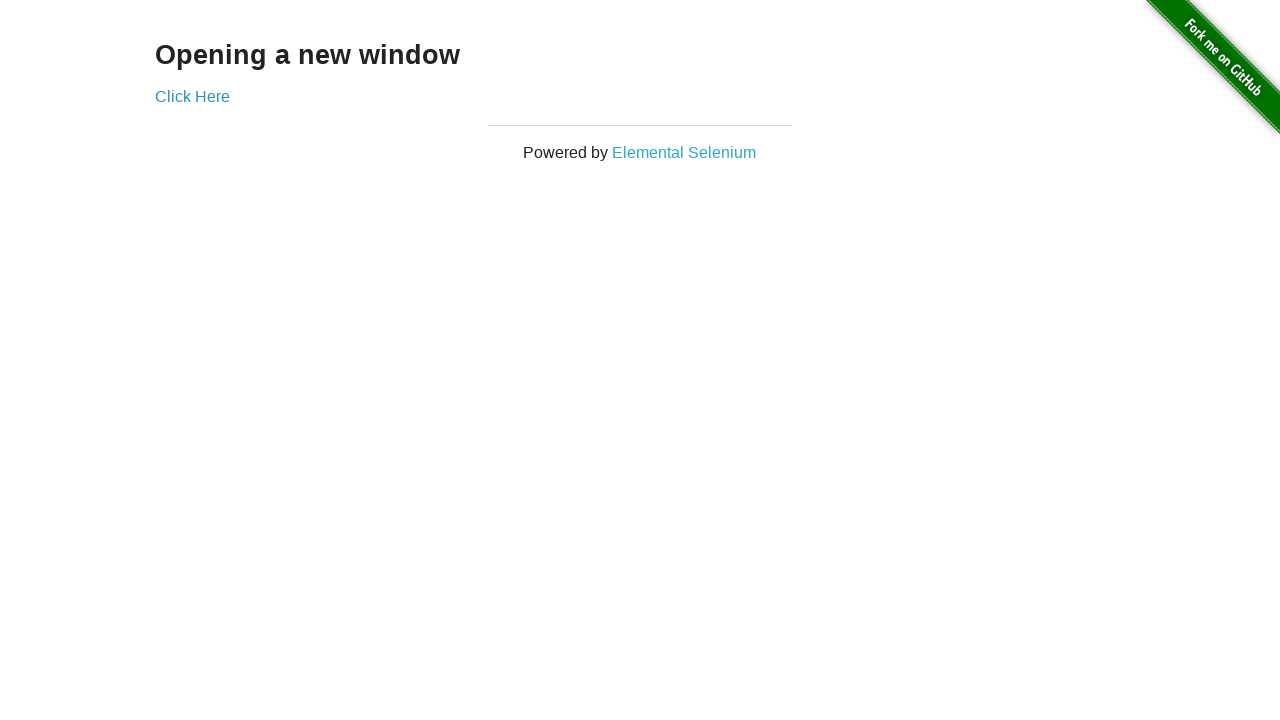

Closed the new window
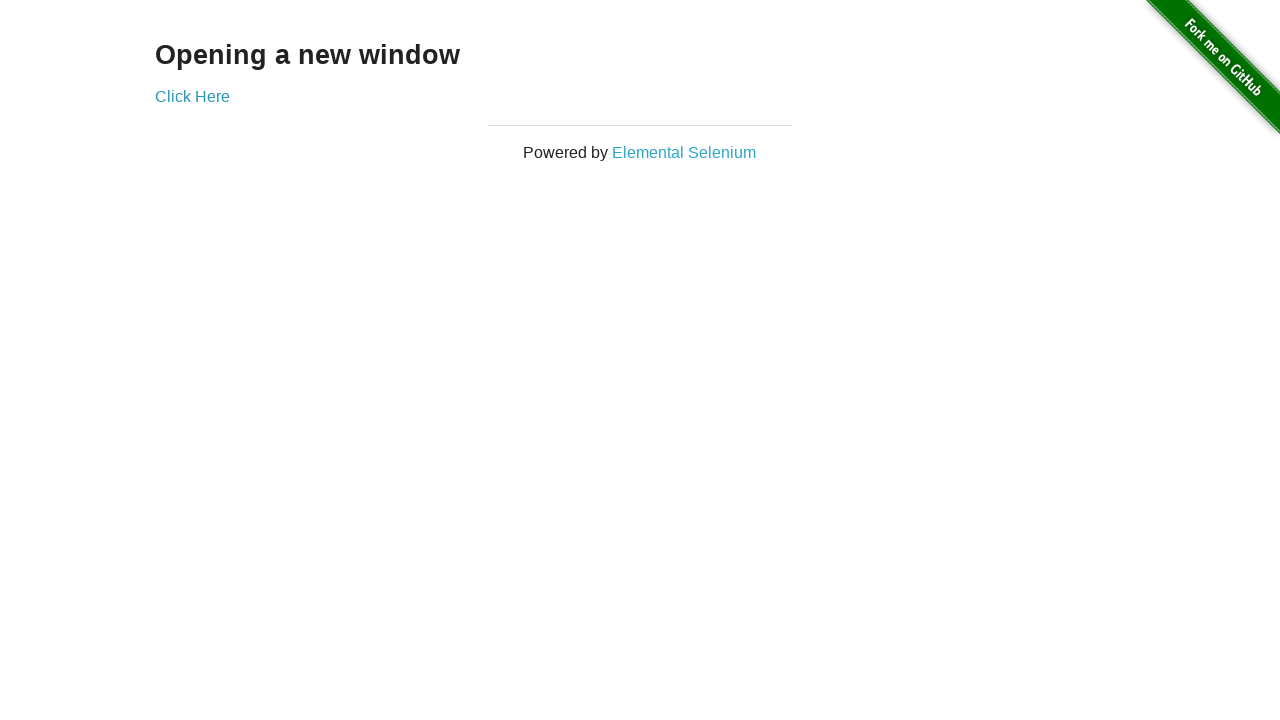

Retrieved text from original window: 'Opening a new window'
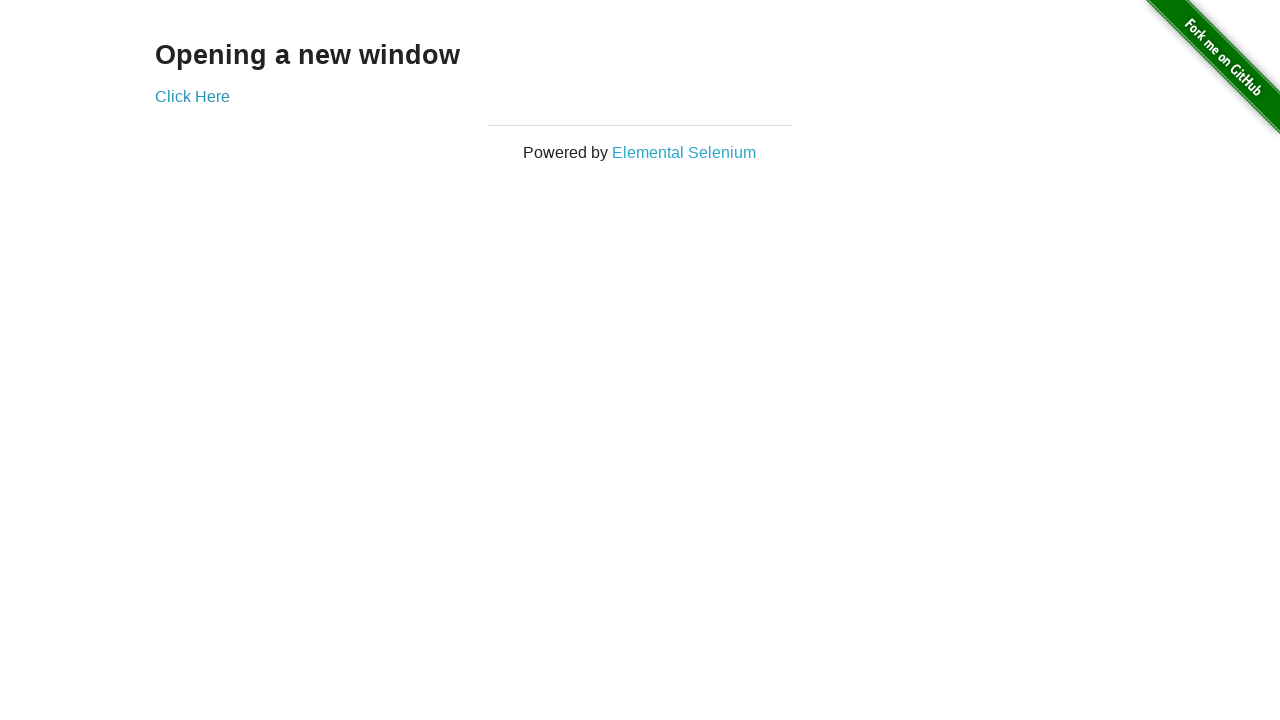

Printed original window text to console
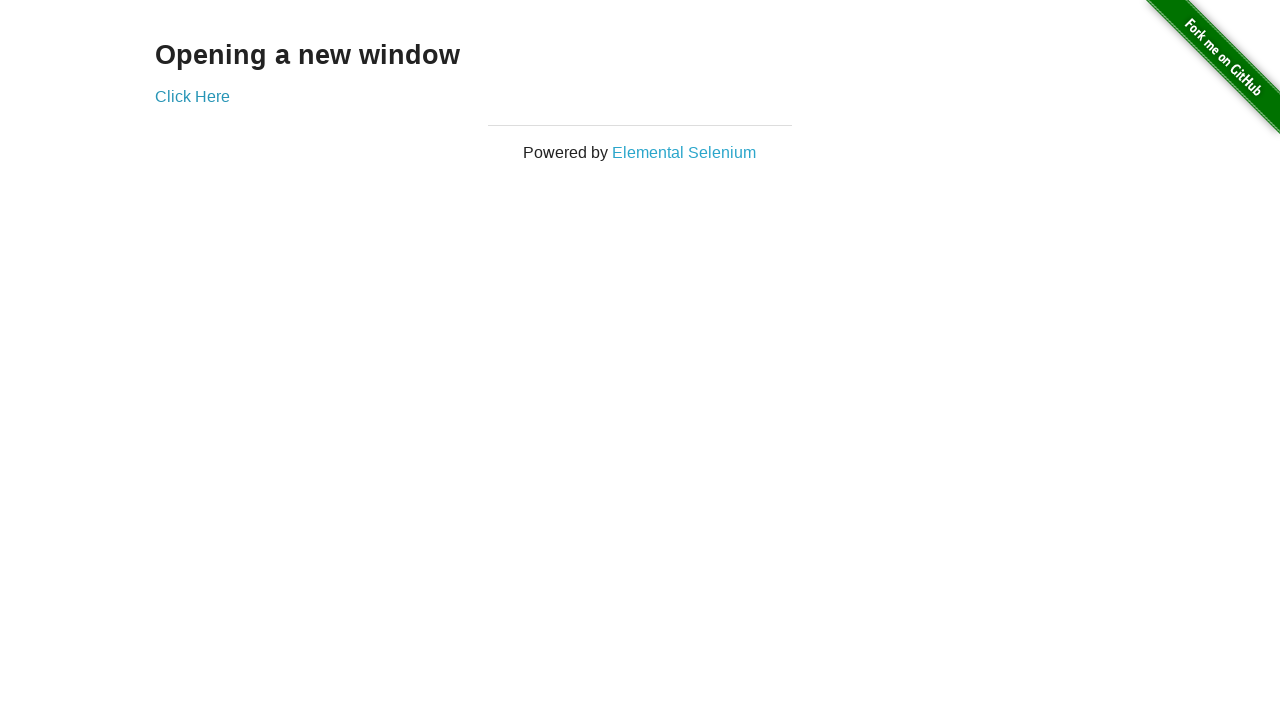

Assertion passed: original window contains 'Opening a new window'
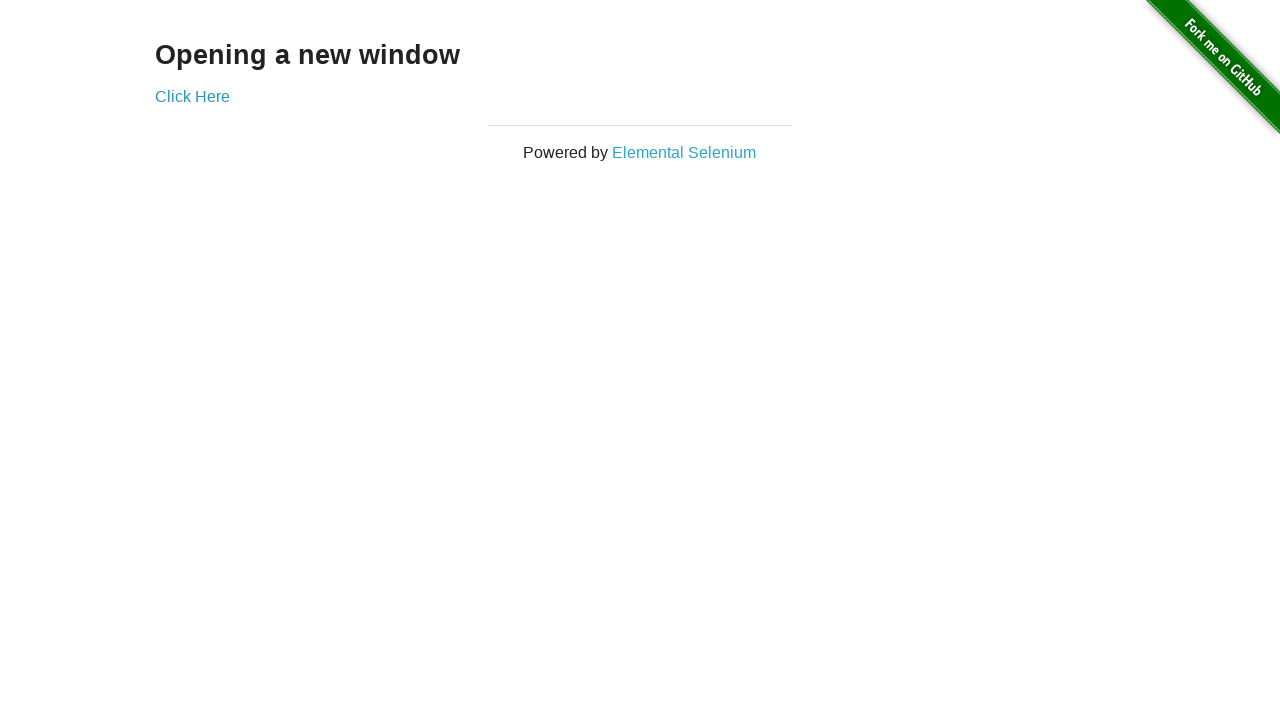

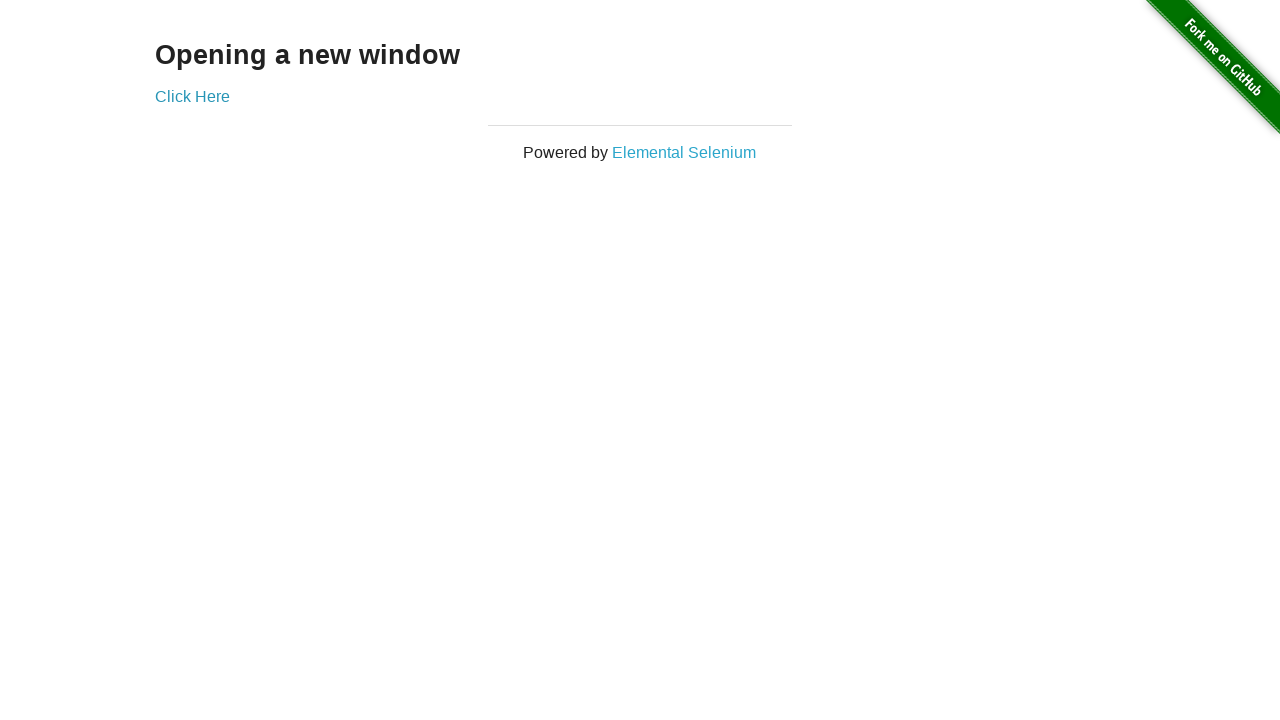